Tests drag and drop functionality on jQuery UI demo page by dragging an element and dropping it onto a target element within an iframe

Starting URL: https://jqueryui.com/droppable/

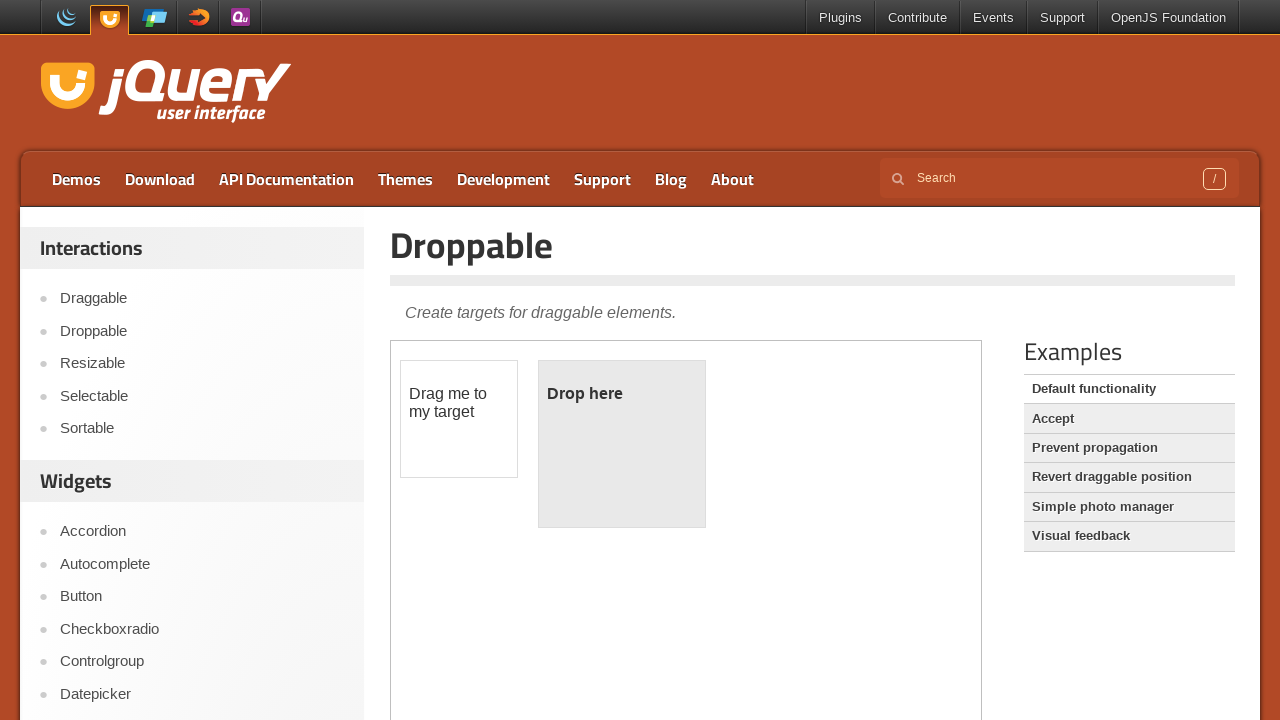

Navigated to jQuery UI droppable demo page
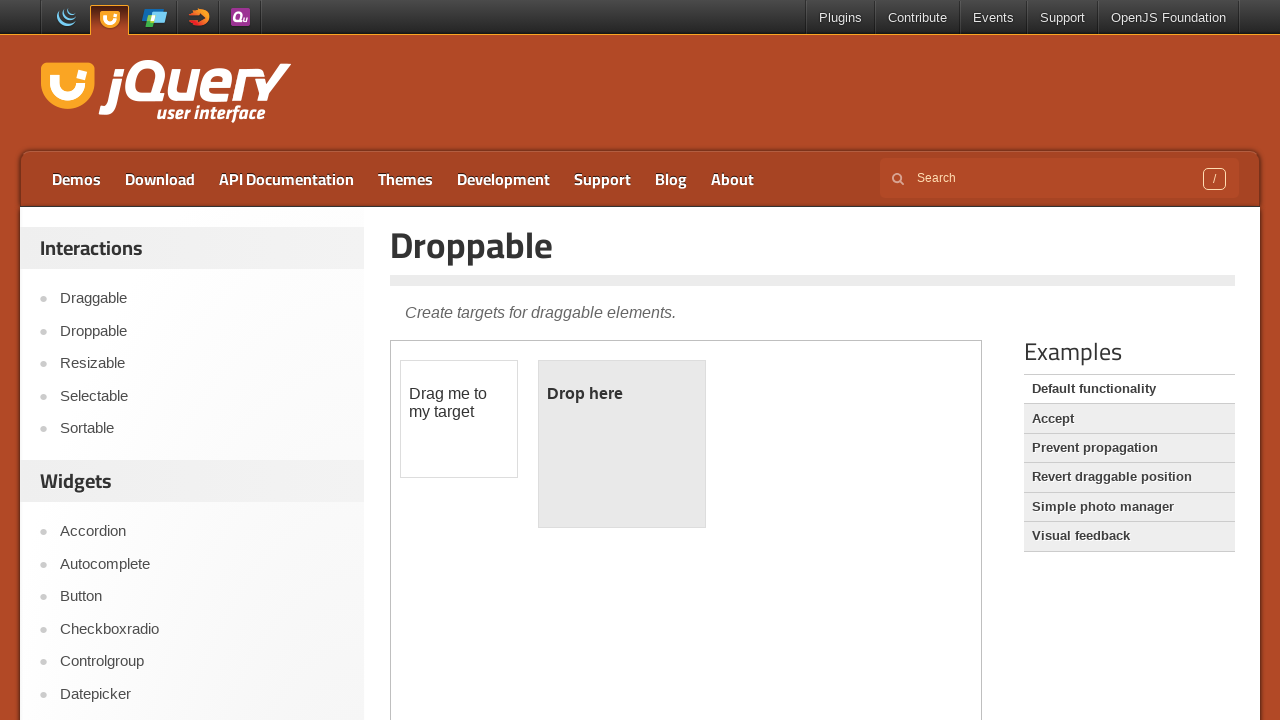

Iframe loaded on the page
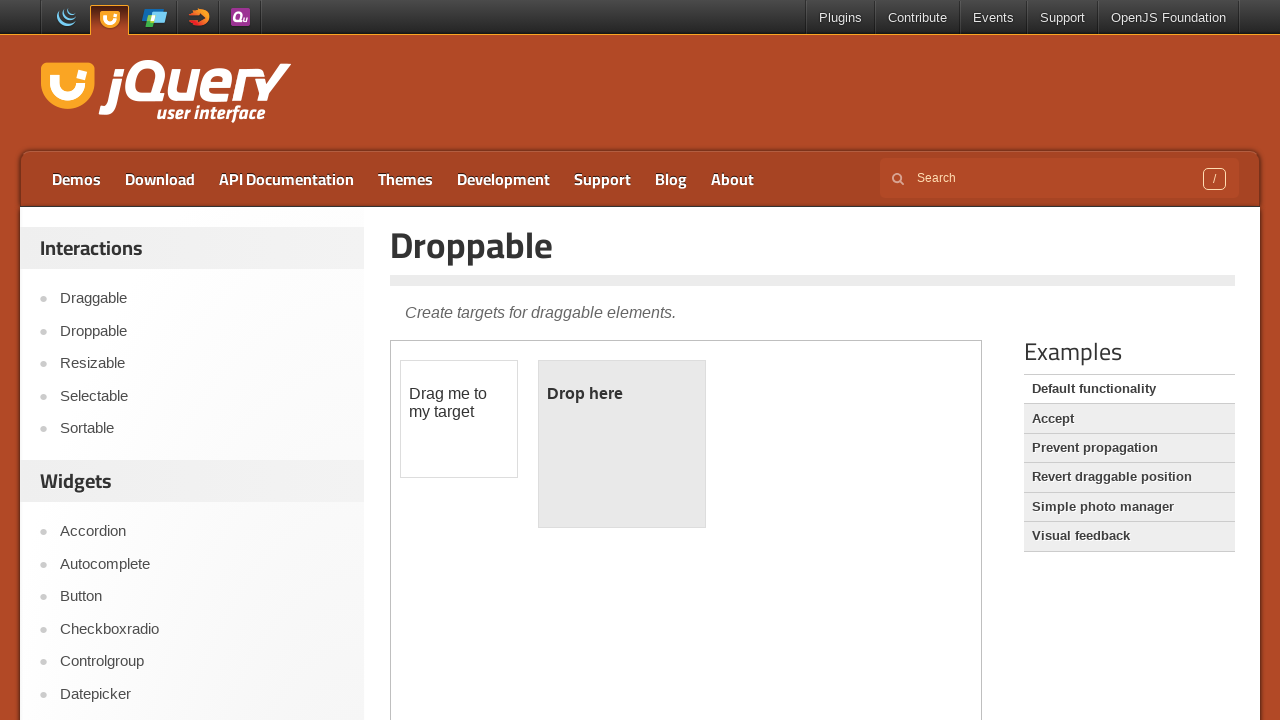

Located and switched to the iframe containing drag and drop elements
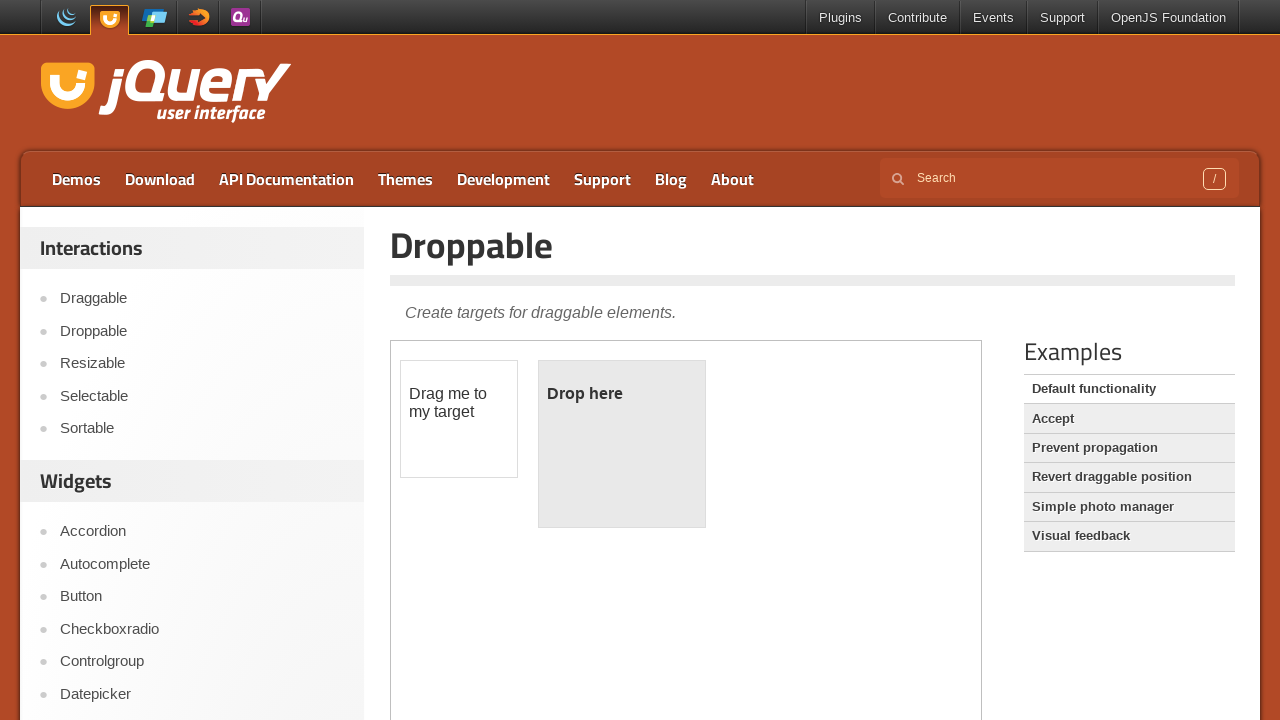

Located the draggable element with id 'draggable'
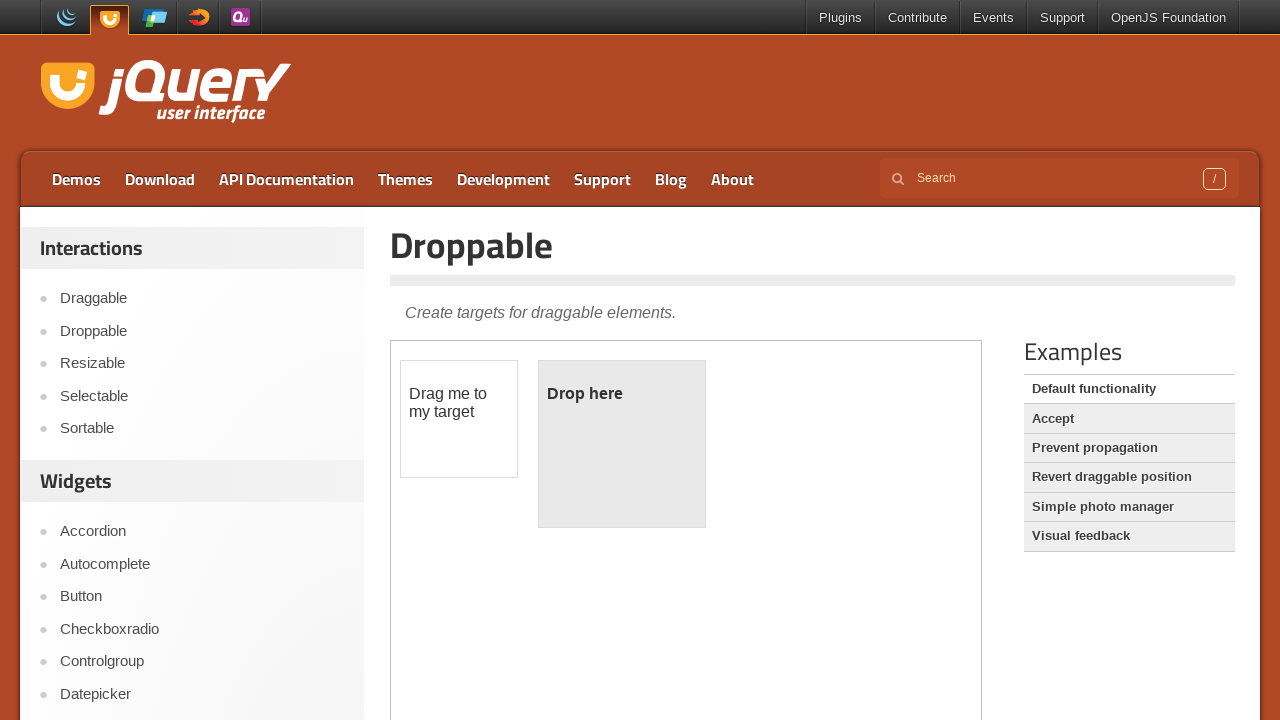

Located the droppable target element with id 'droppable'
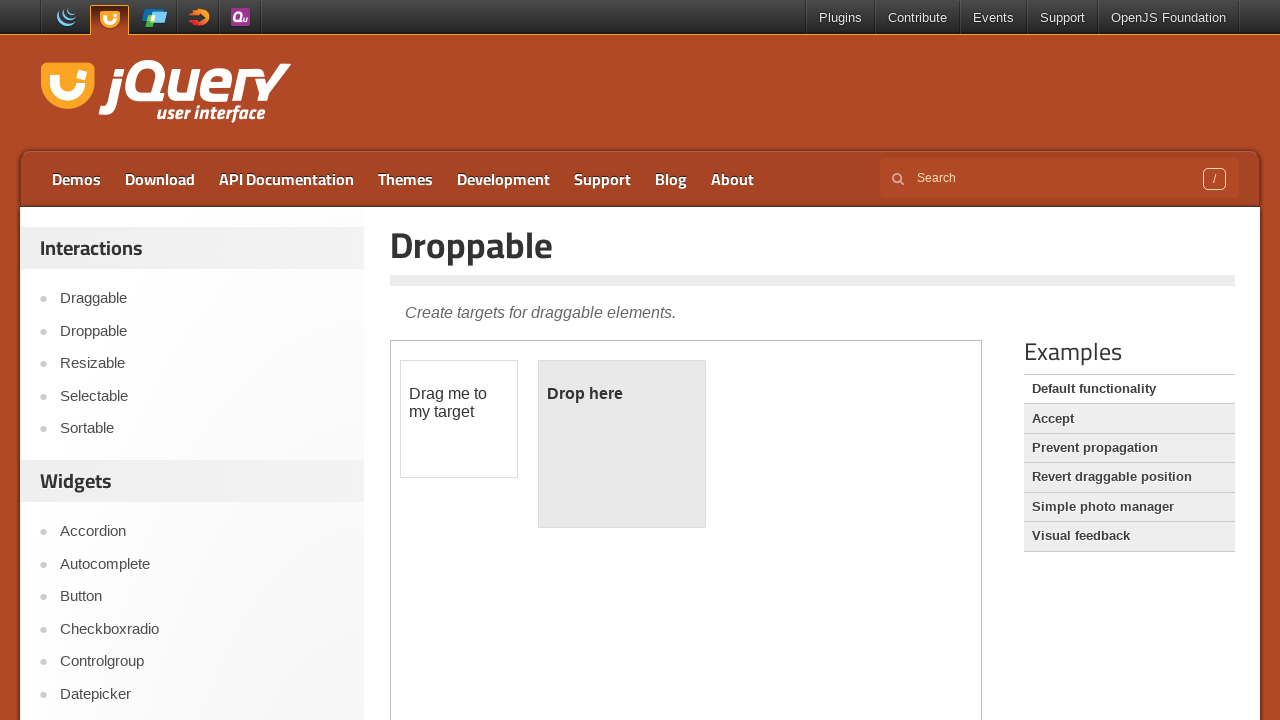

Dragged the draggable element and dropped it onto the droppable target at (622, 444)
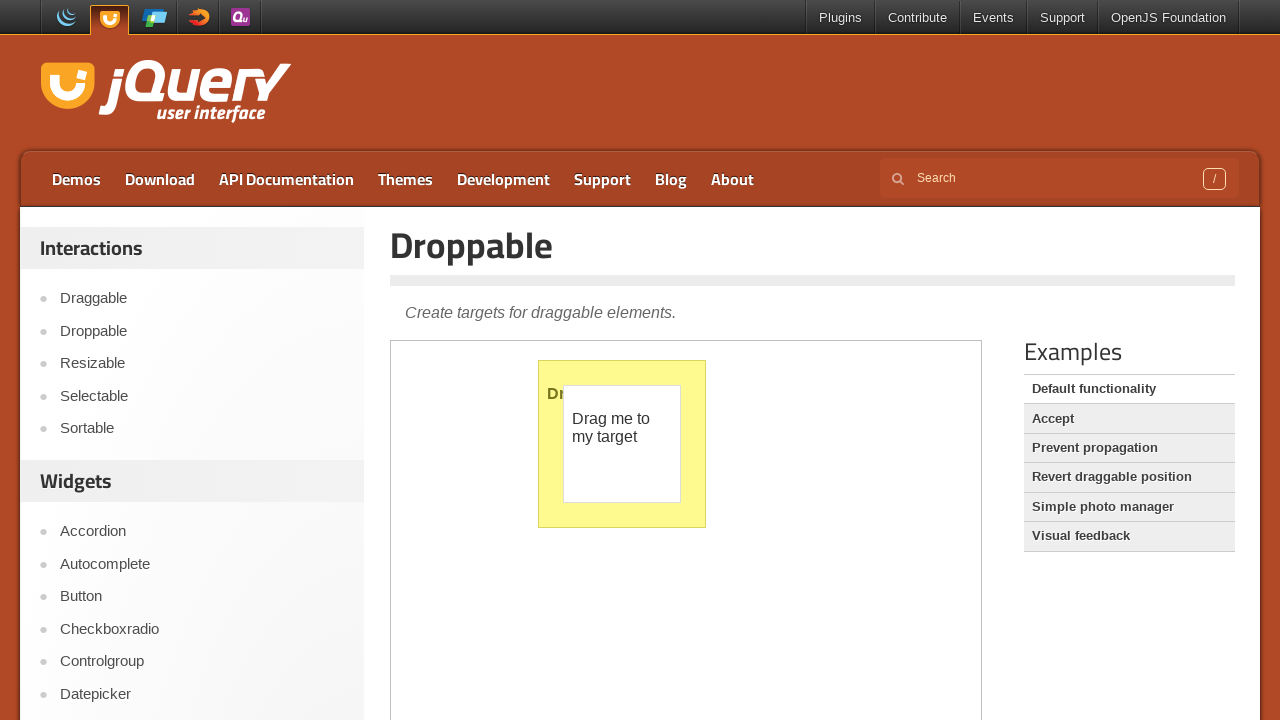

Waited 1 second to observe the result of the drag and drop operation
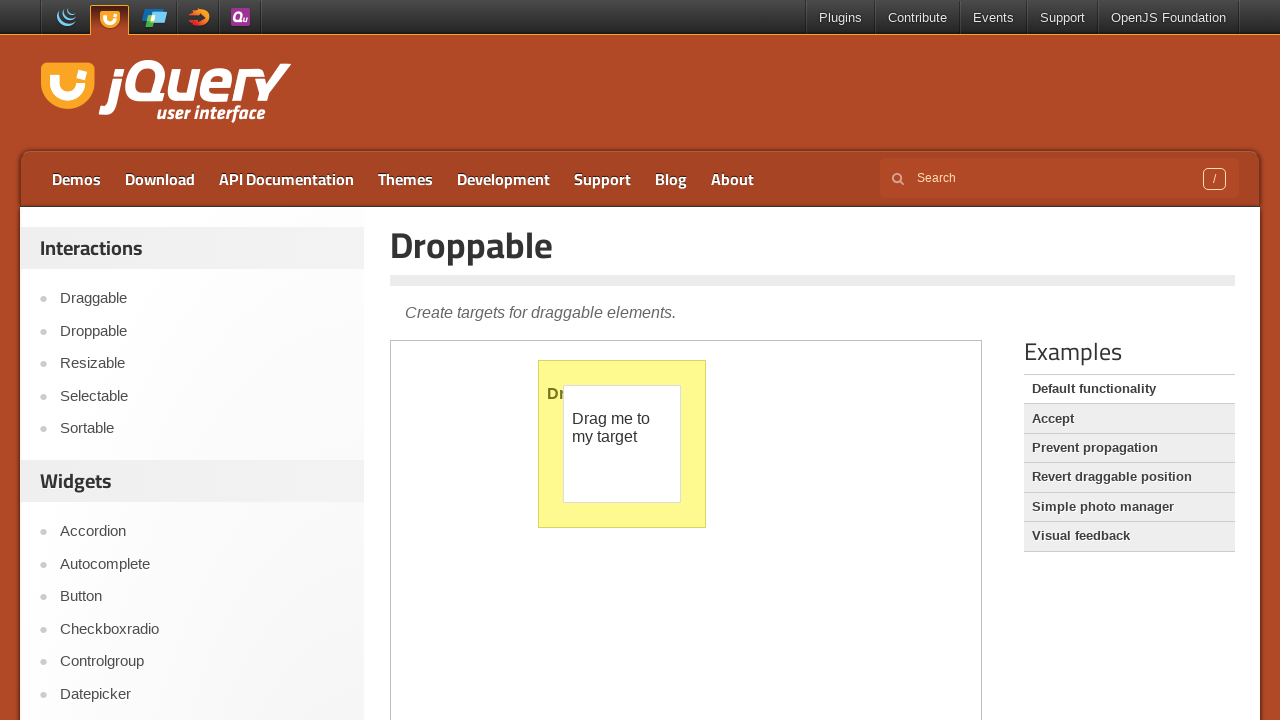

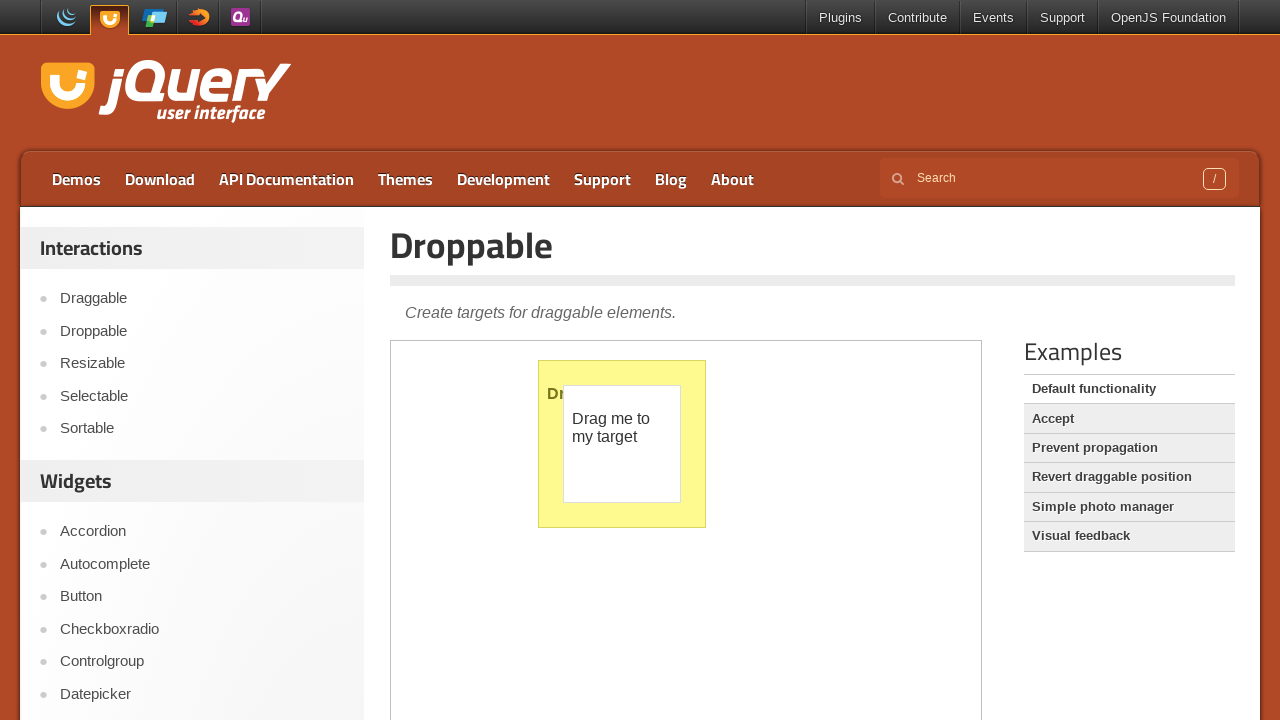